Tests navigation through GIBZ website to the Unsere Berufe page and verifies that the expected number of professions (Berufe) starting with a specific letter are displayed.

Starting URL: https://www.gibz.ch

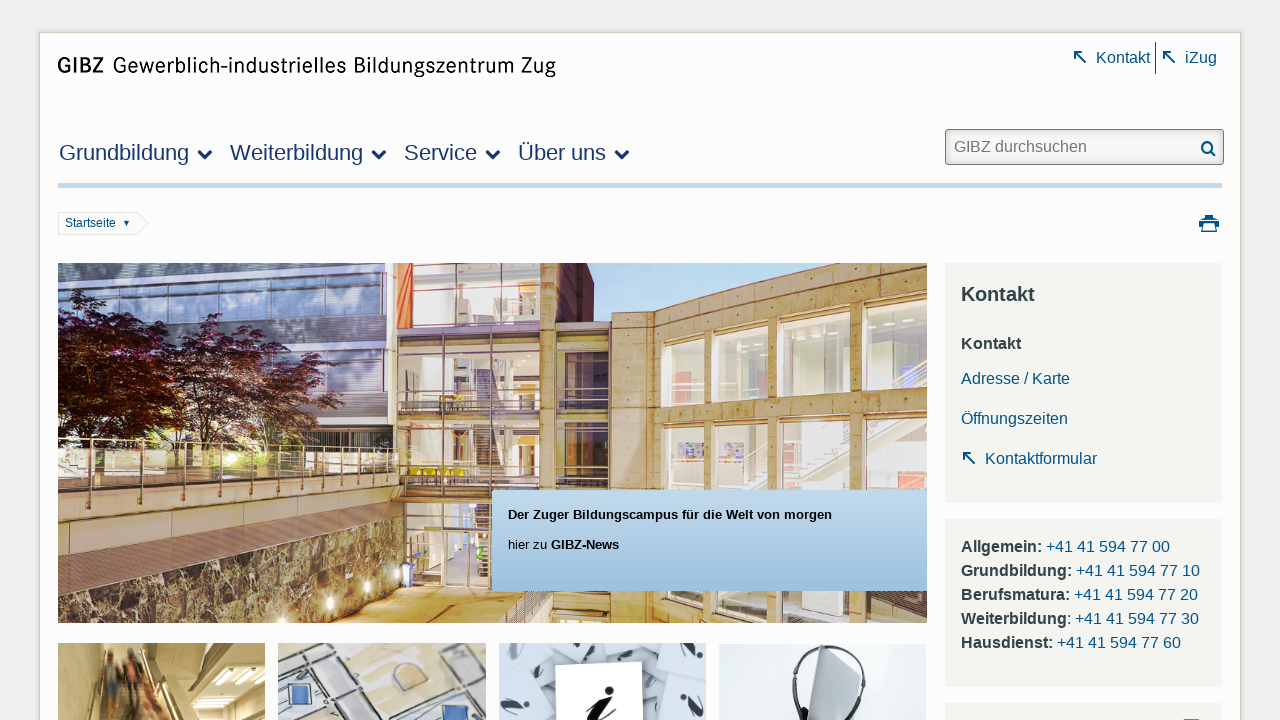

Clicked on Grundbildung section at (124, 152) on #grundbildung
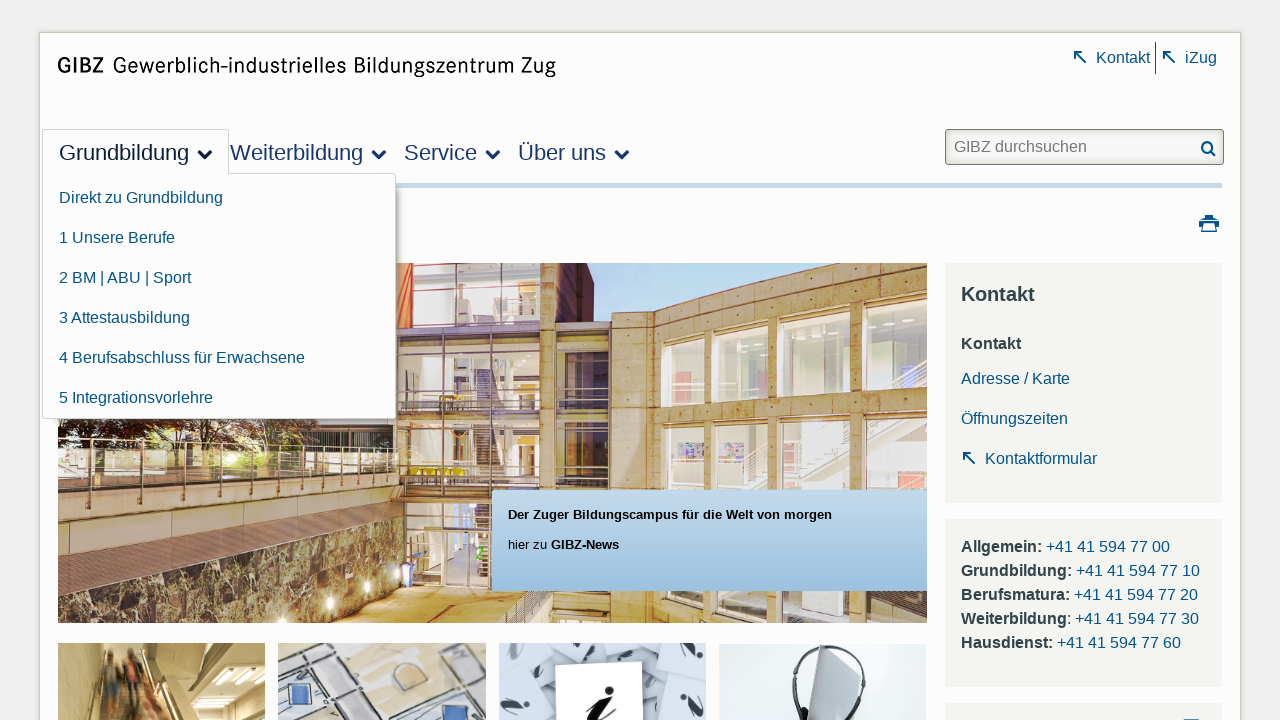

Clicked on Unsere Berufe (Our Professions) menu item at (219, 238) on xpath=//li[@id='portaltab-grundbildung']/ul/li[2]/a
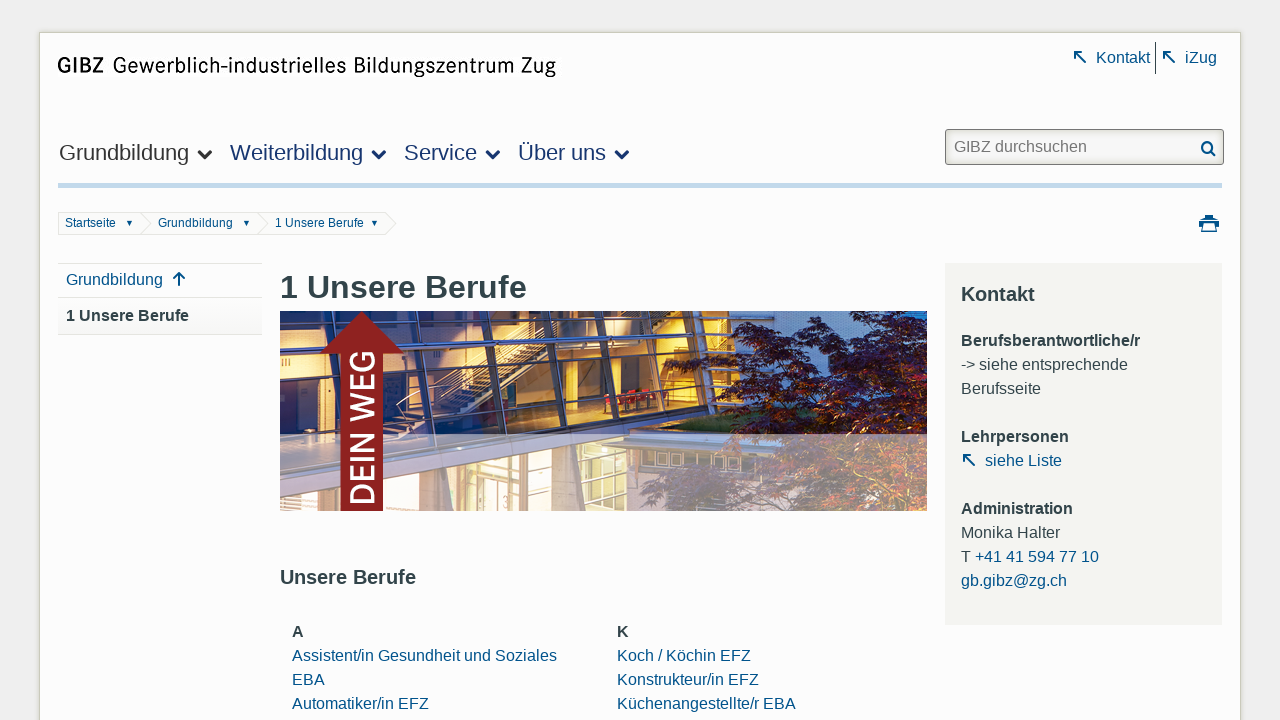

Table wrapper loaded successfully
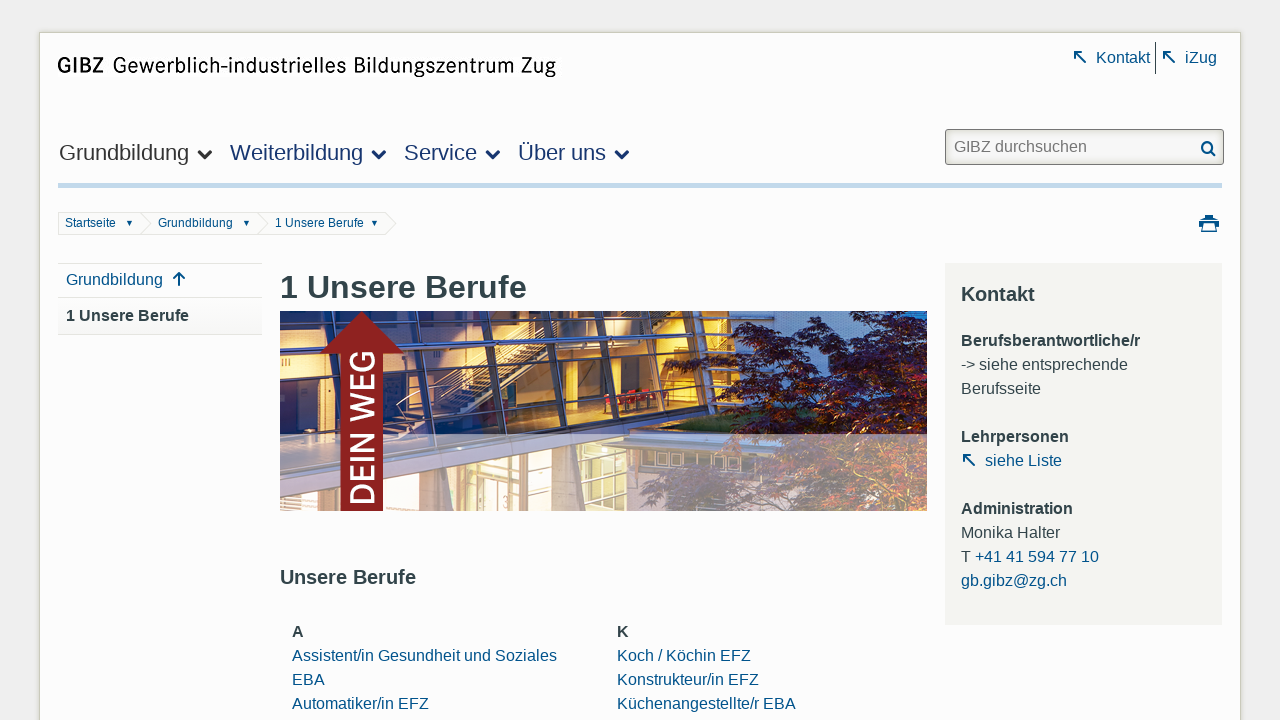

Counted 2 profession links starting with 'I'
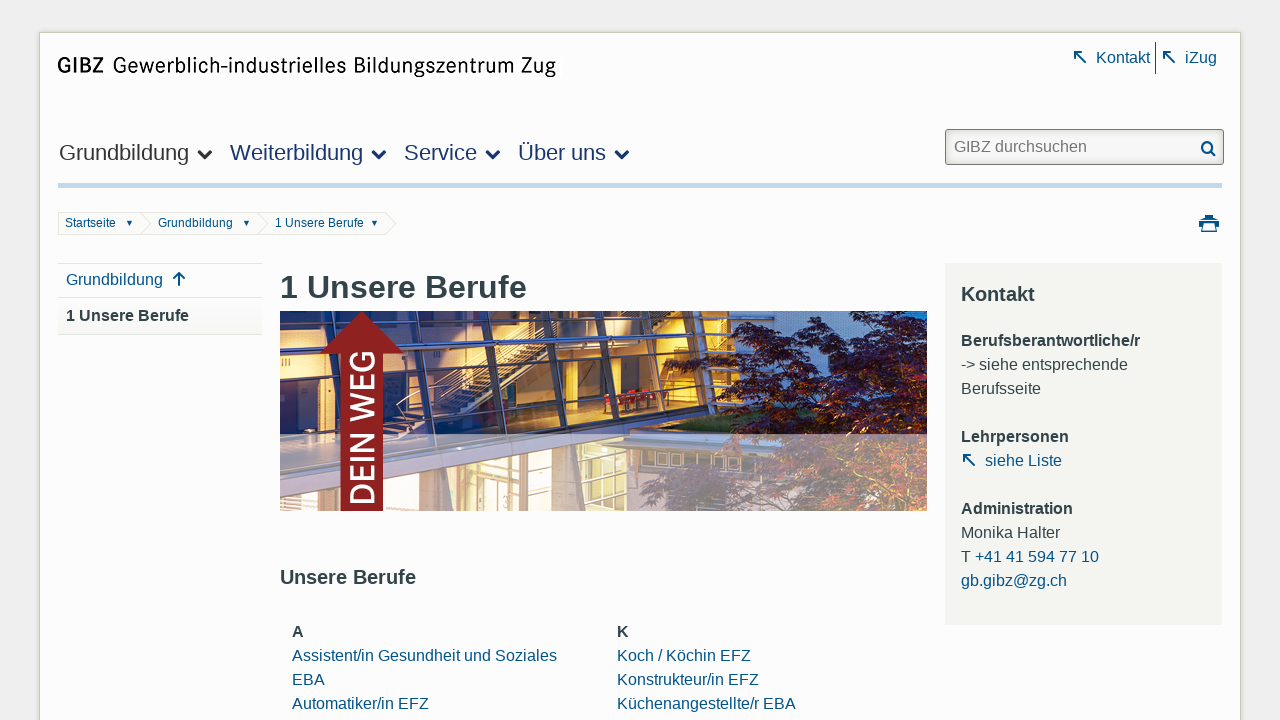

Counted 0 profession spans starting with 'I'
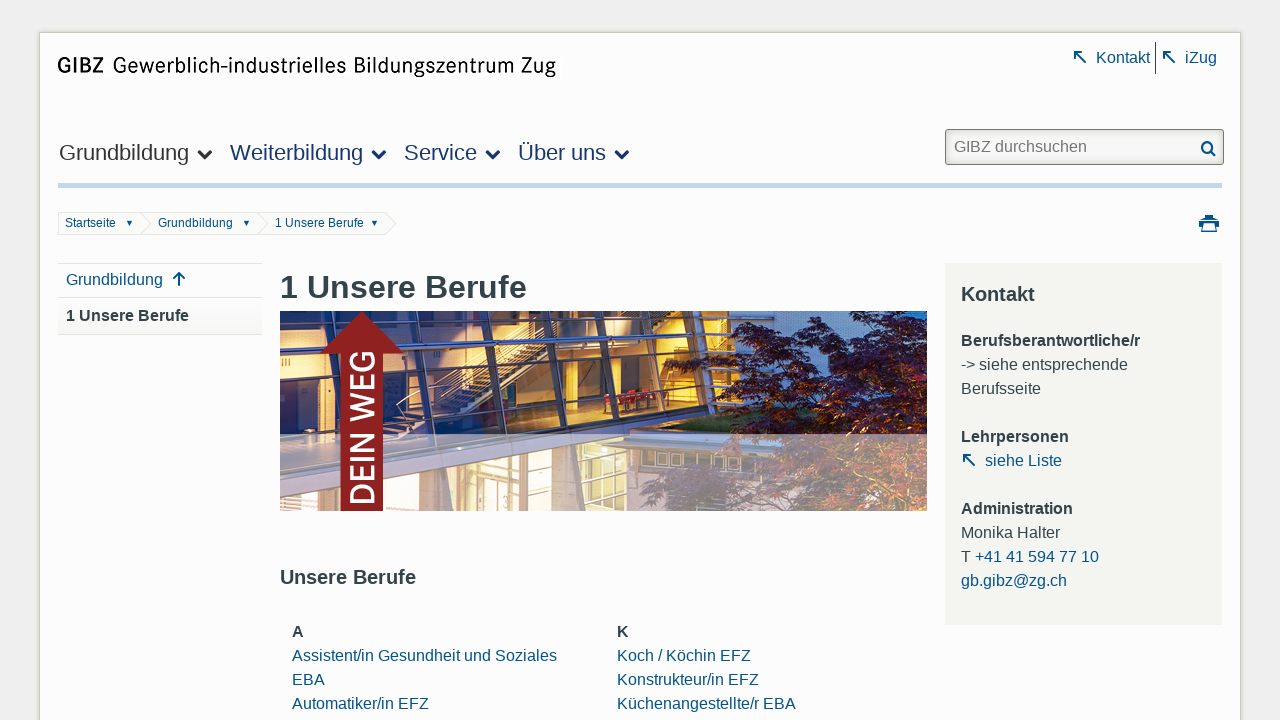

Total professions starting with 'I': 2
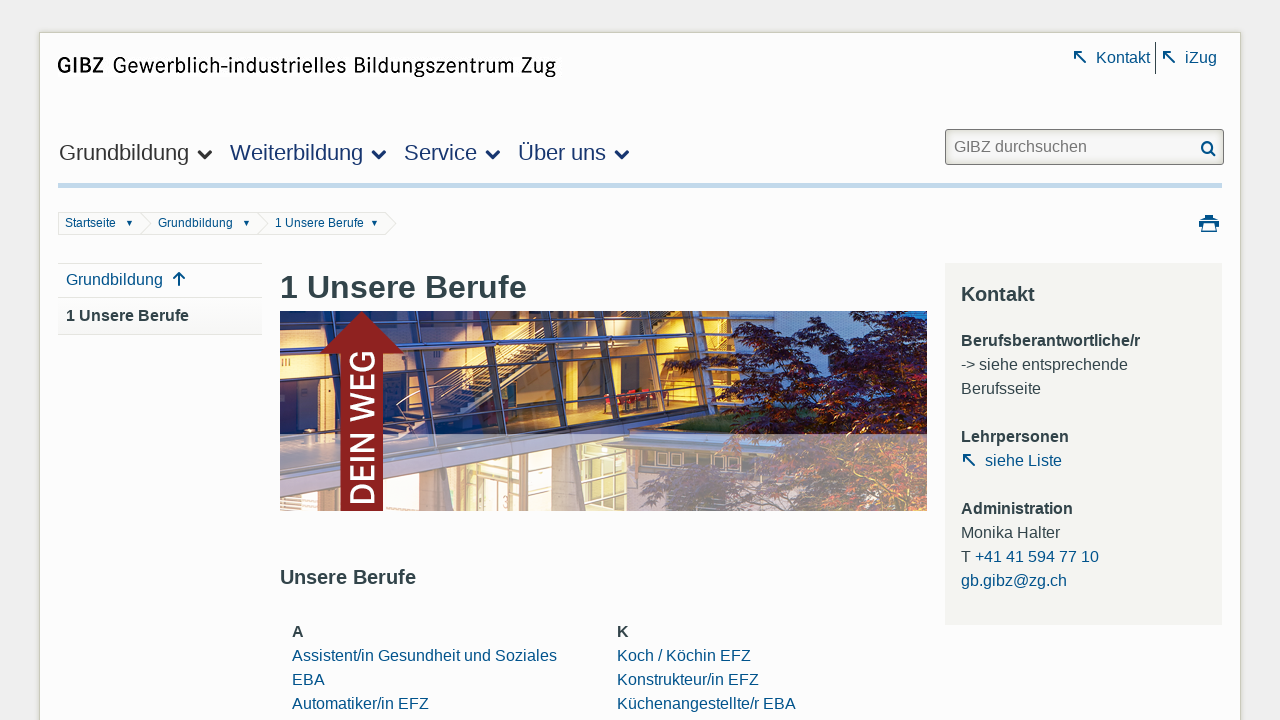

Verified that at least one profession starts with 'I' - Assertion passed
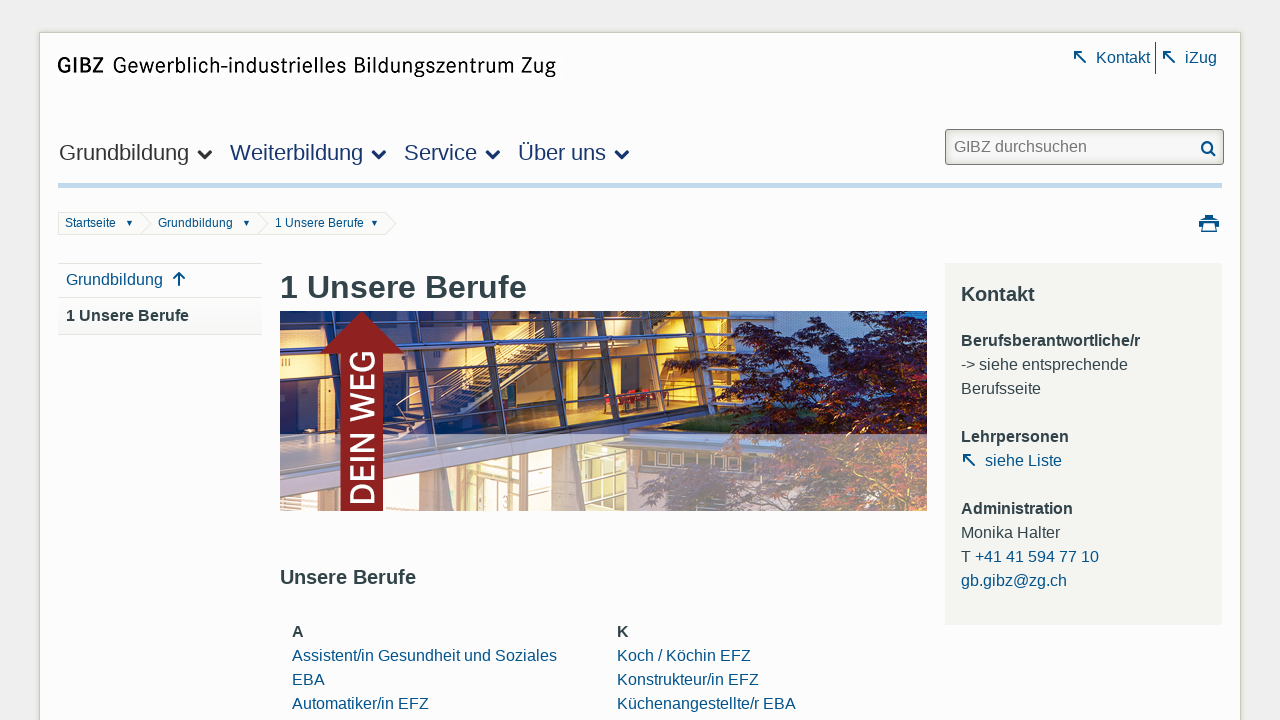

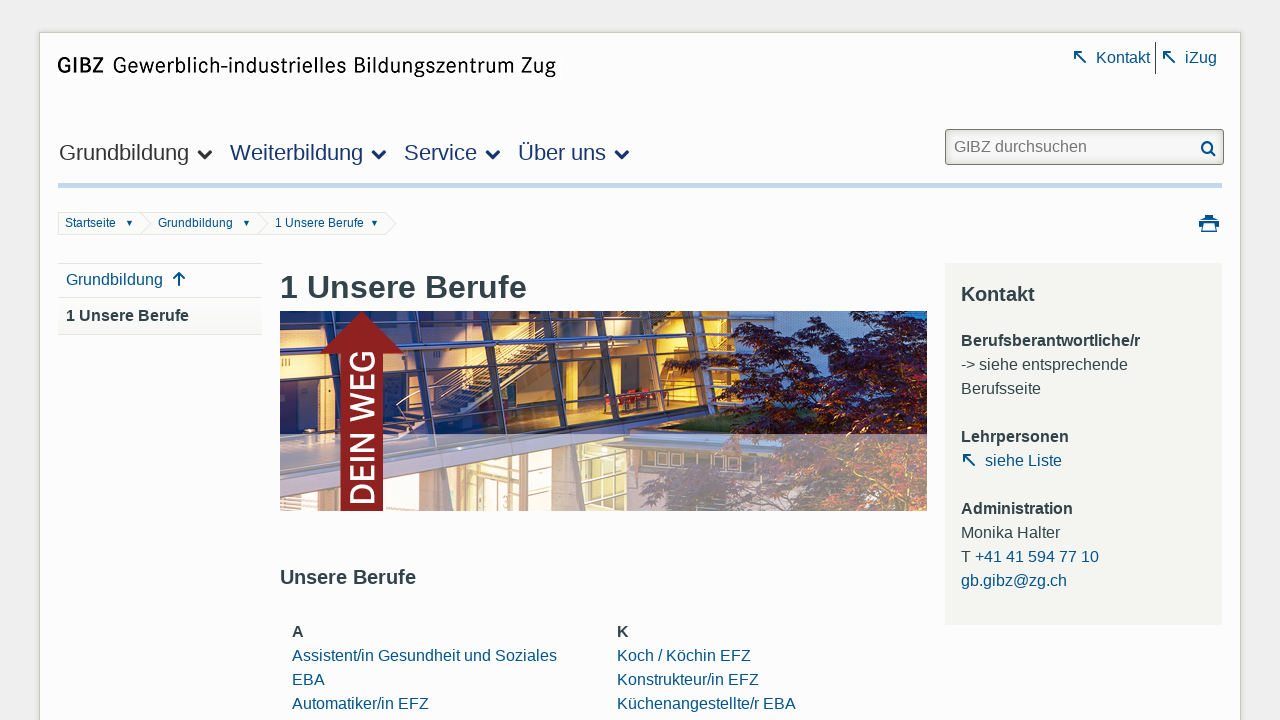